Navigates to the Selenium official website, maximizes the browser window, and verifies the page title matches an expected value.

Starting URL: https://www.selenium.dev/

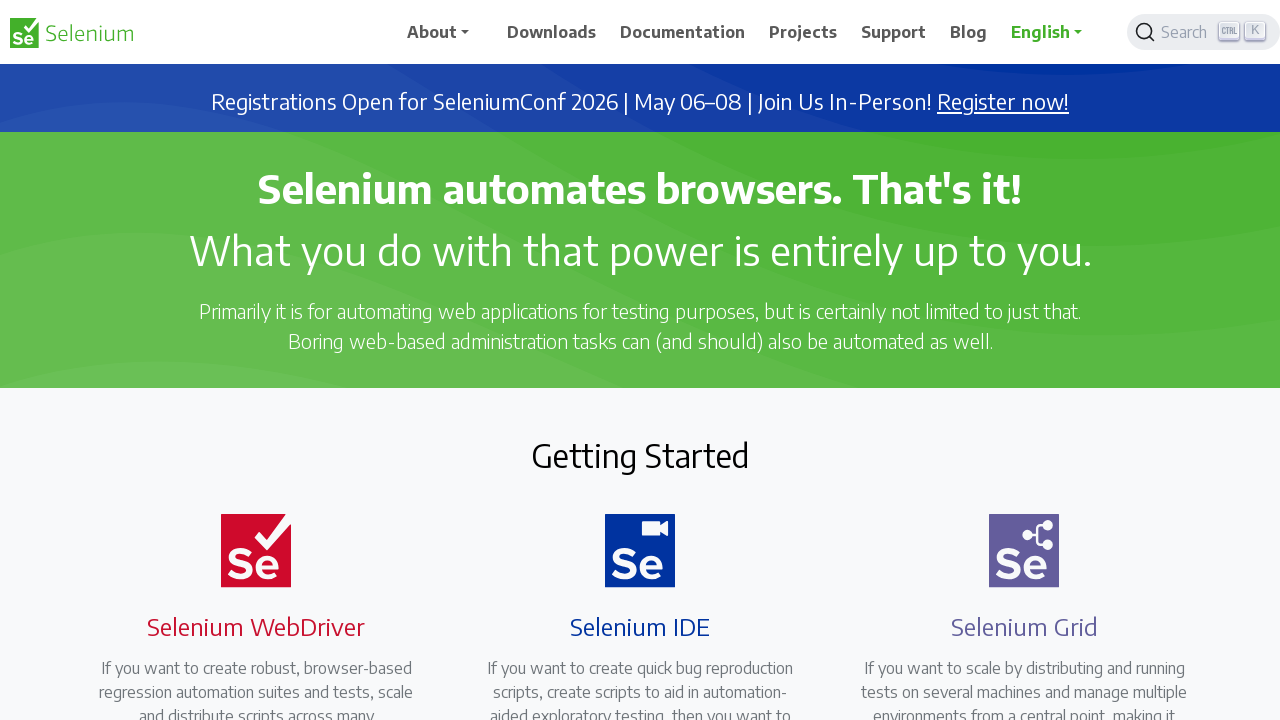

Navigated to Selenium official website
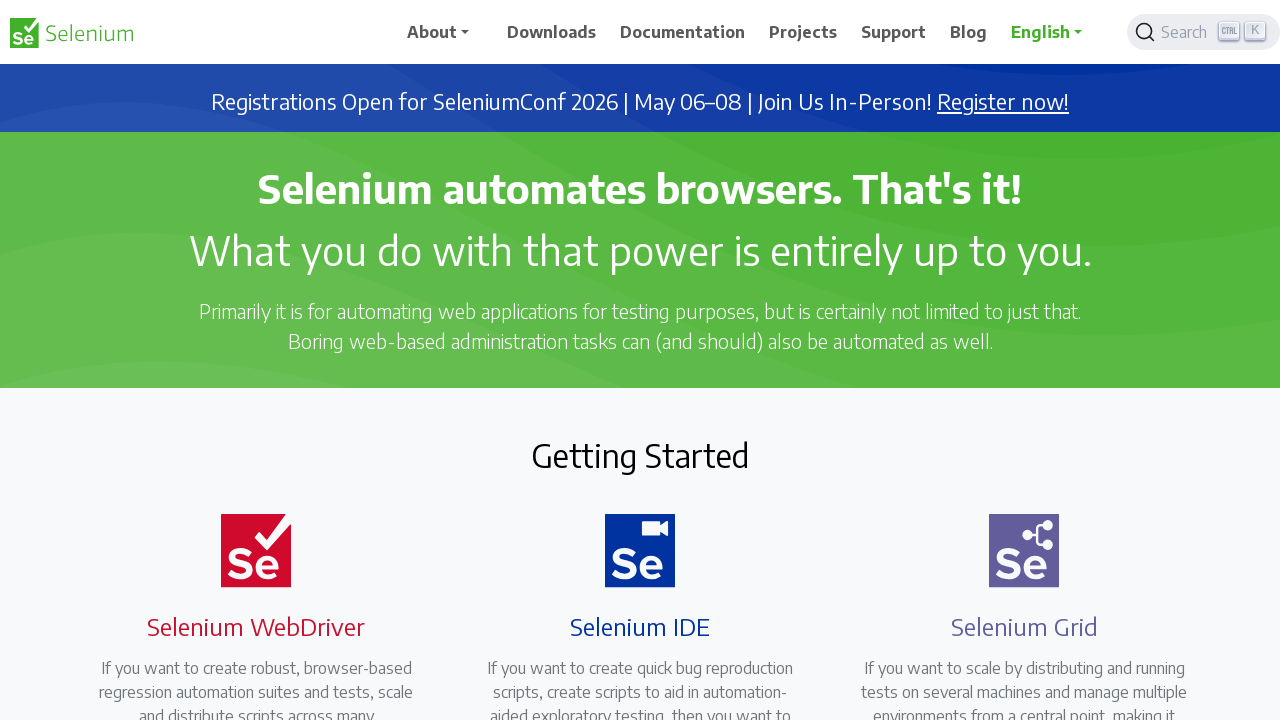

Maximized browser window to 1920x1080
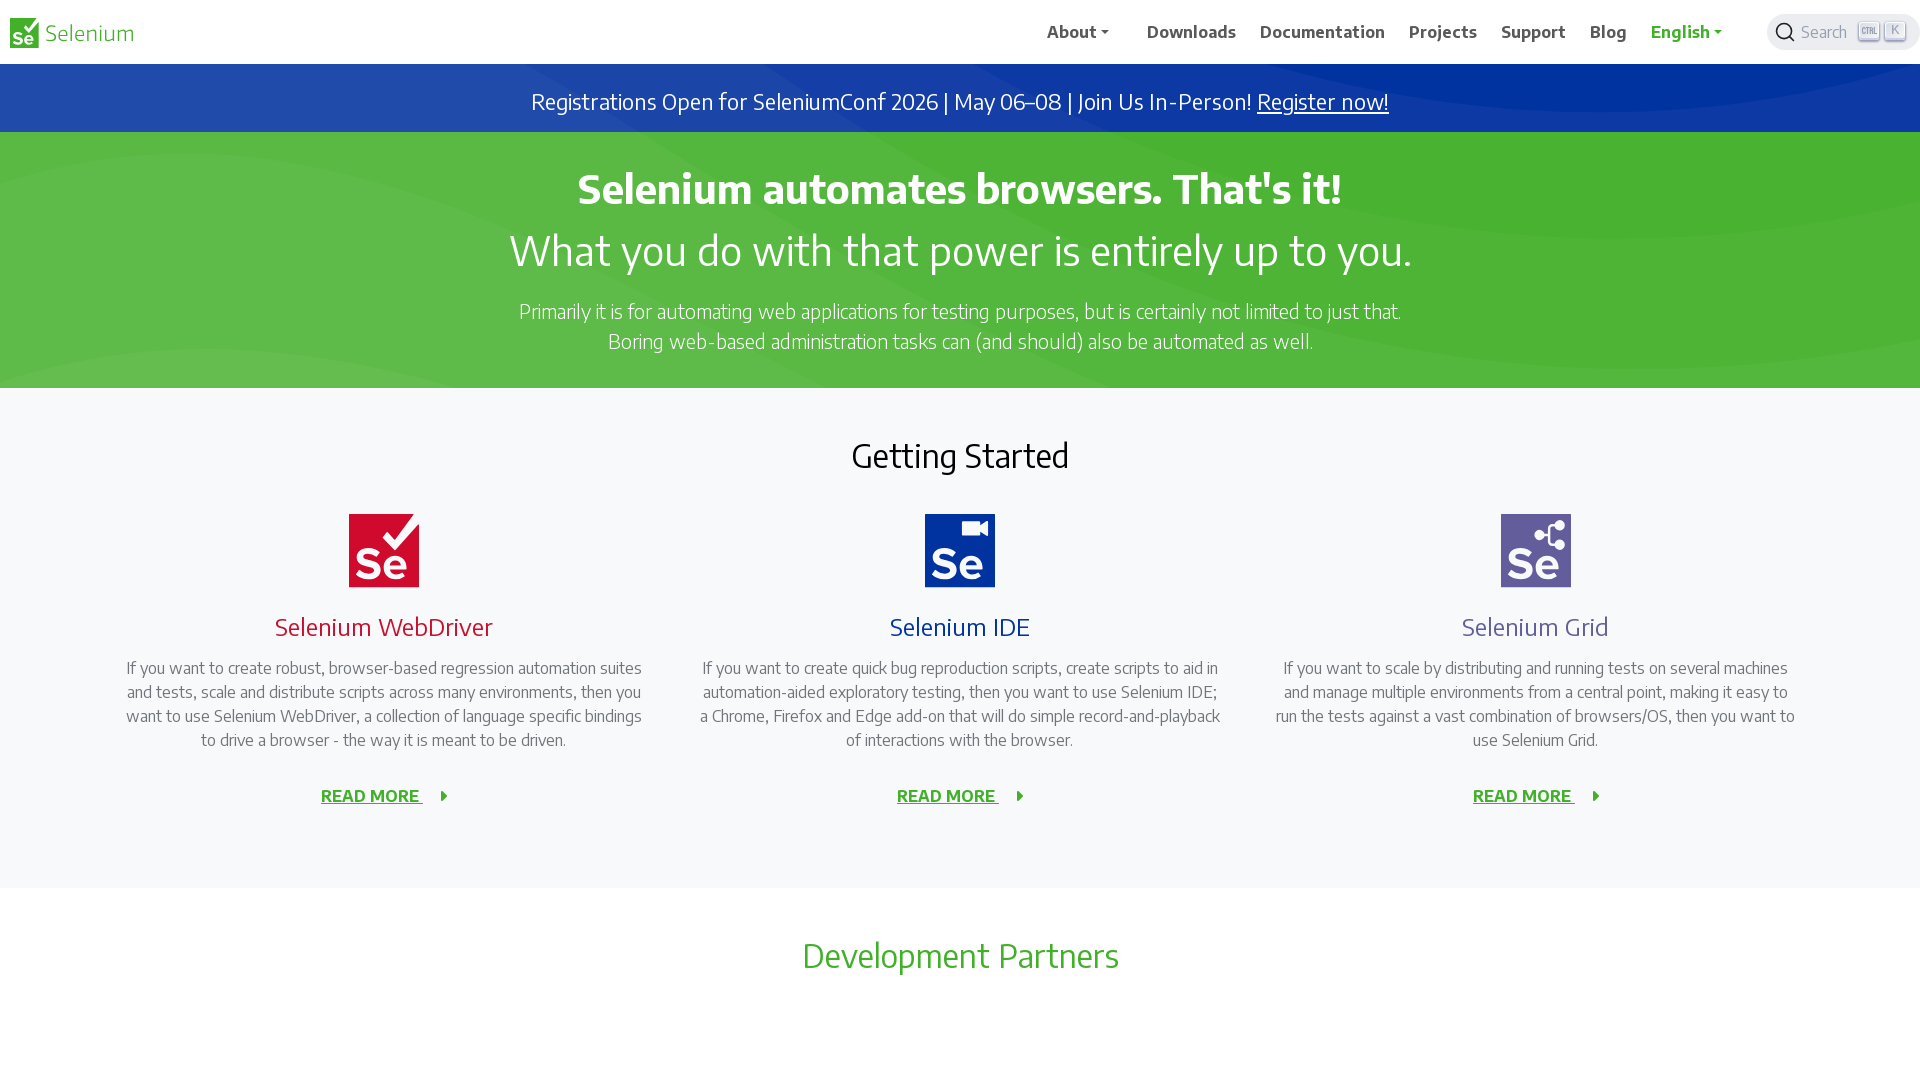

Page loaded - DOM content ready
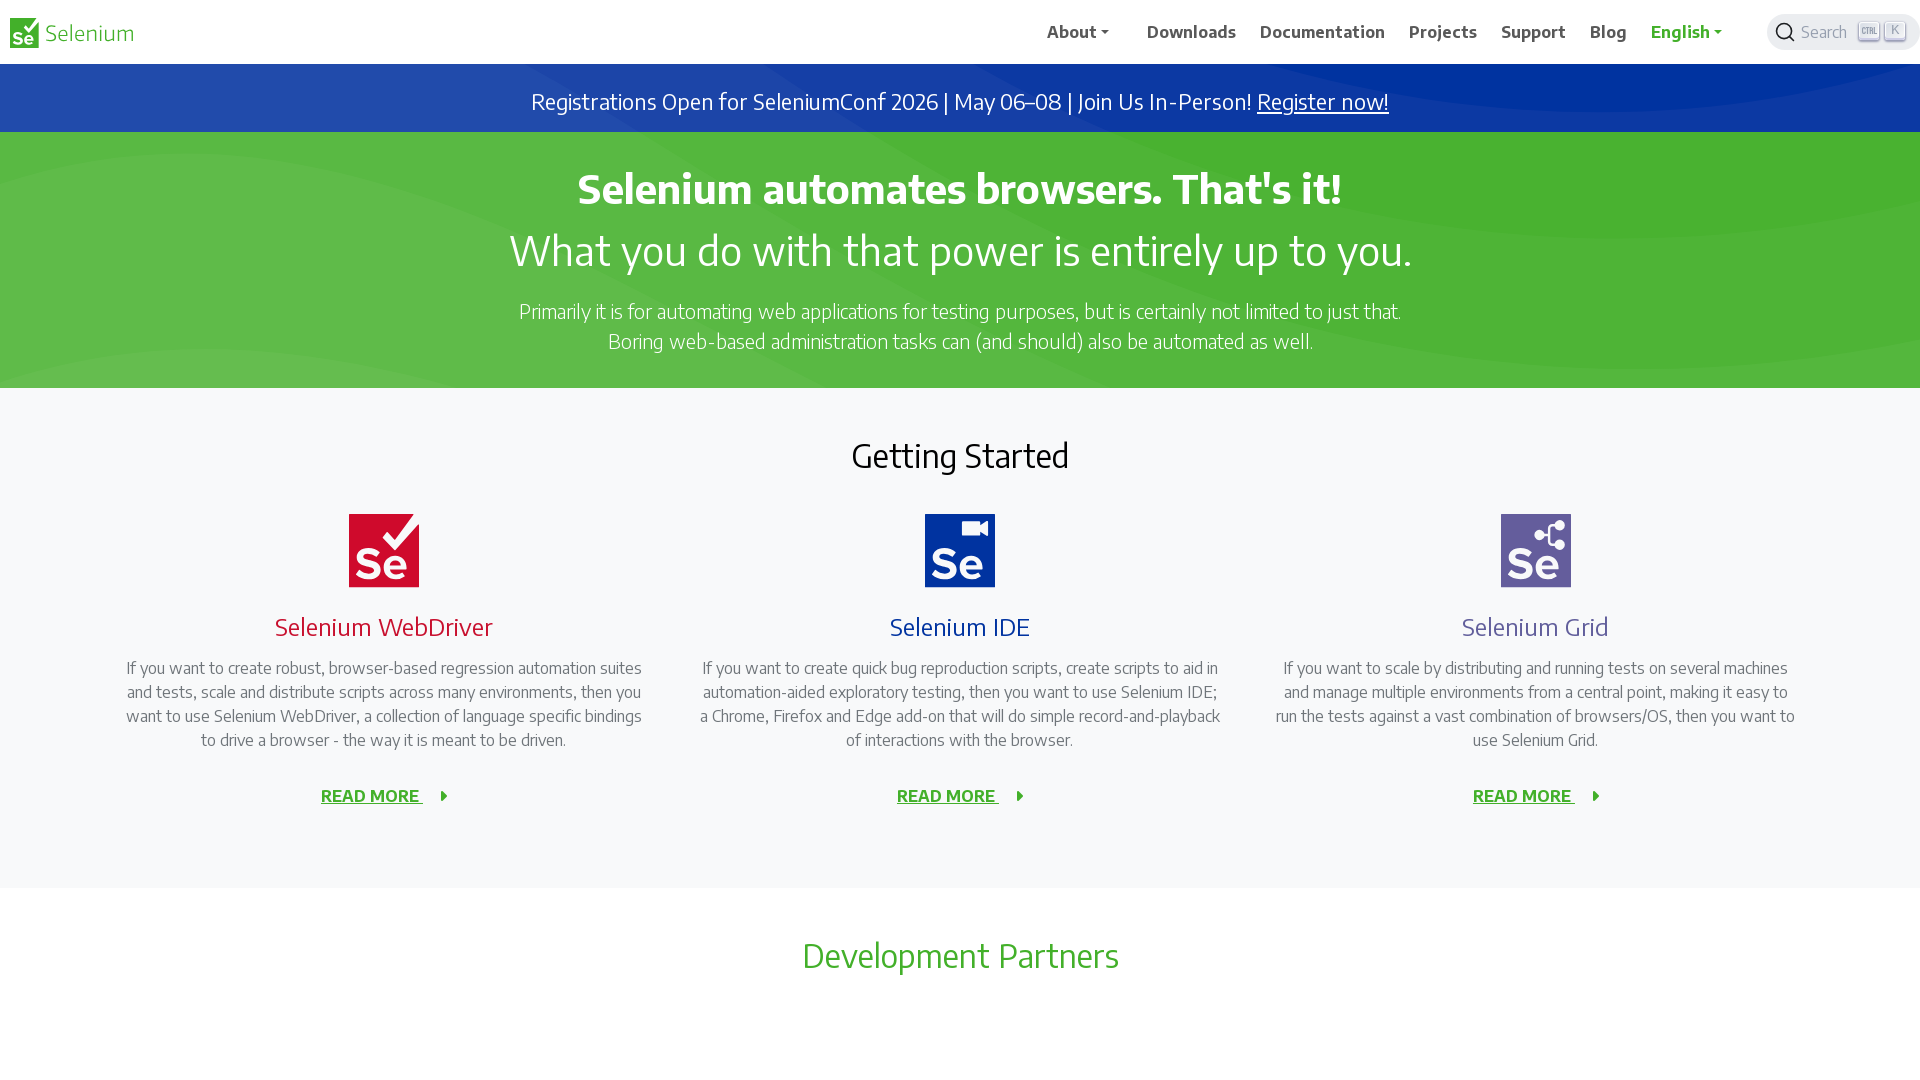

Retrieved page title: 'Selenium'
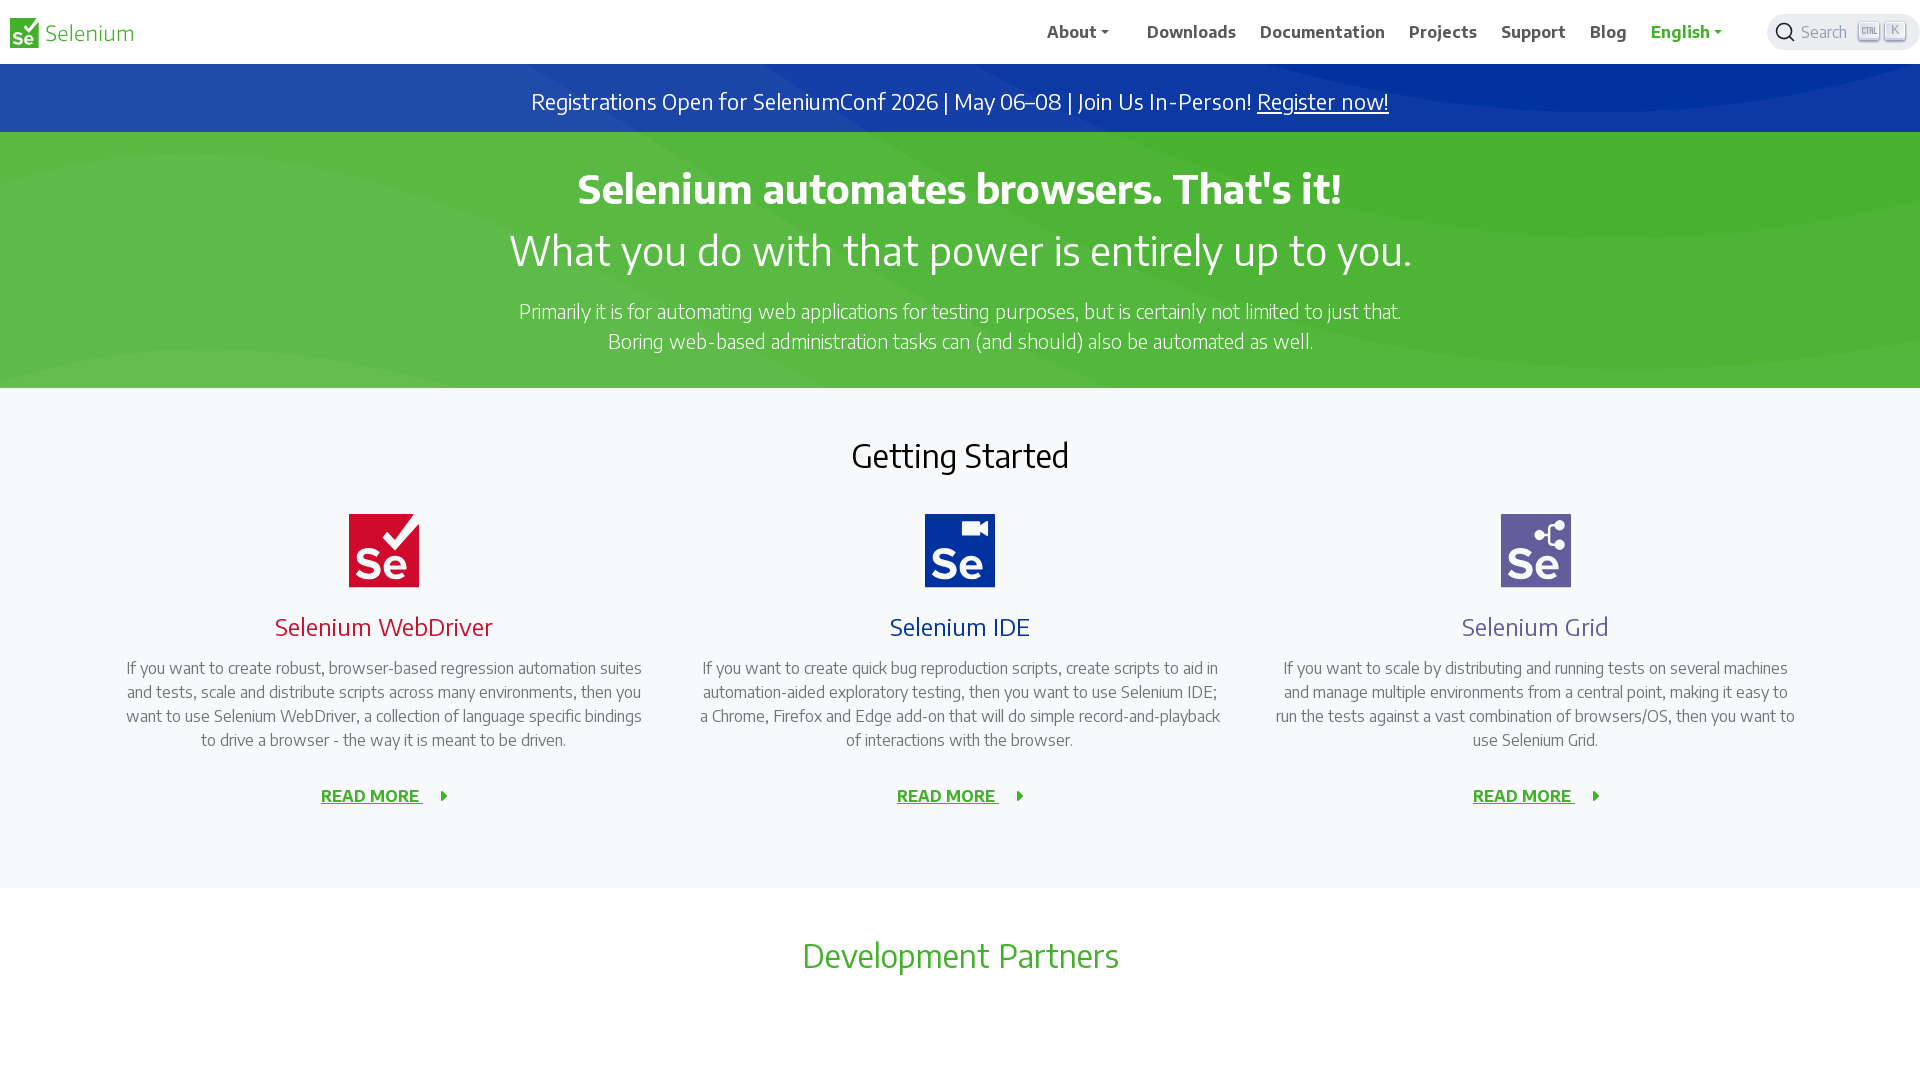

Verified page title contains 'Selenium'
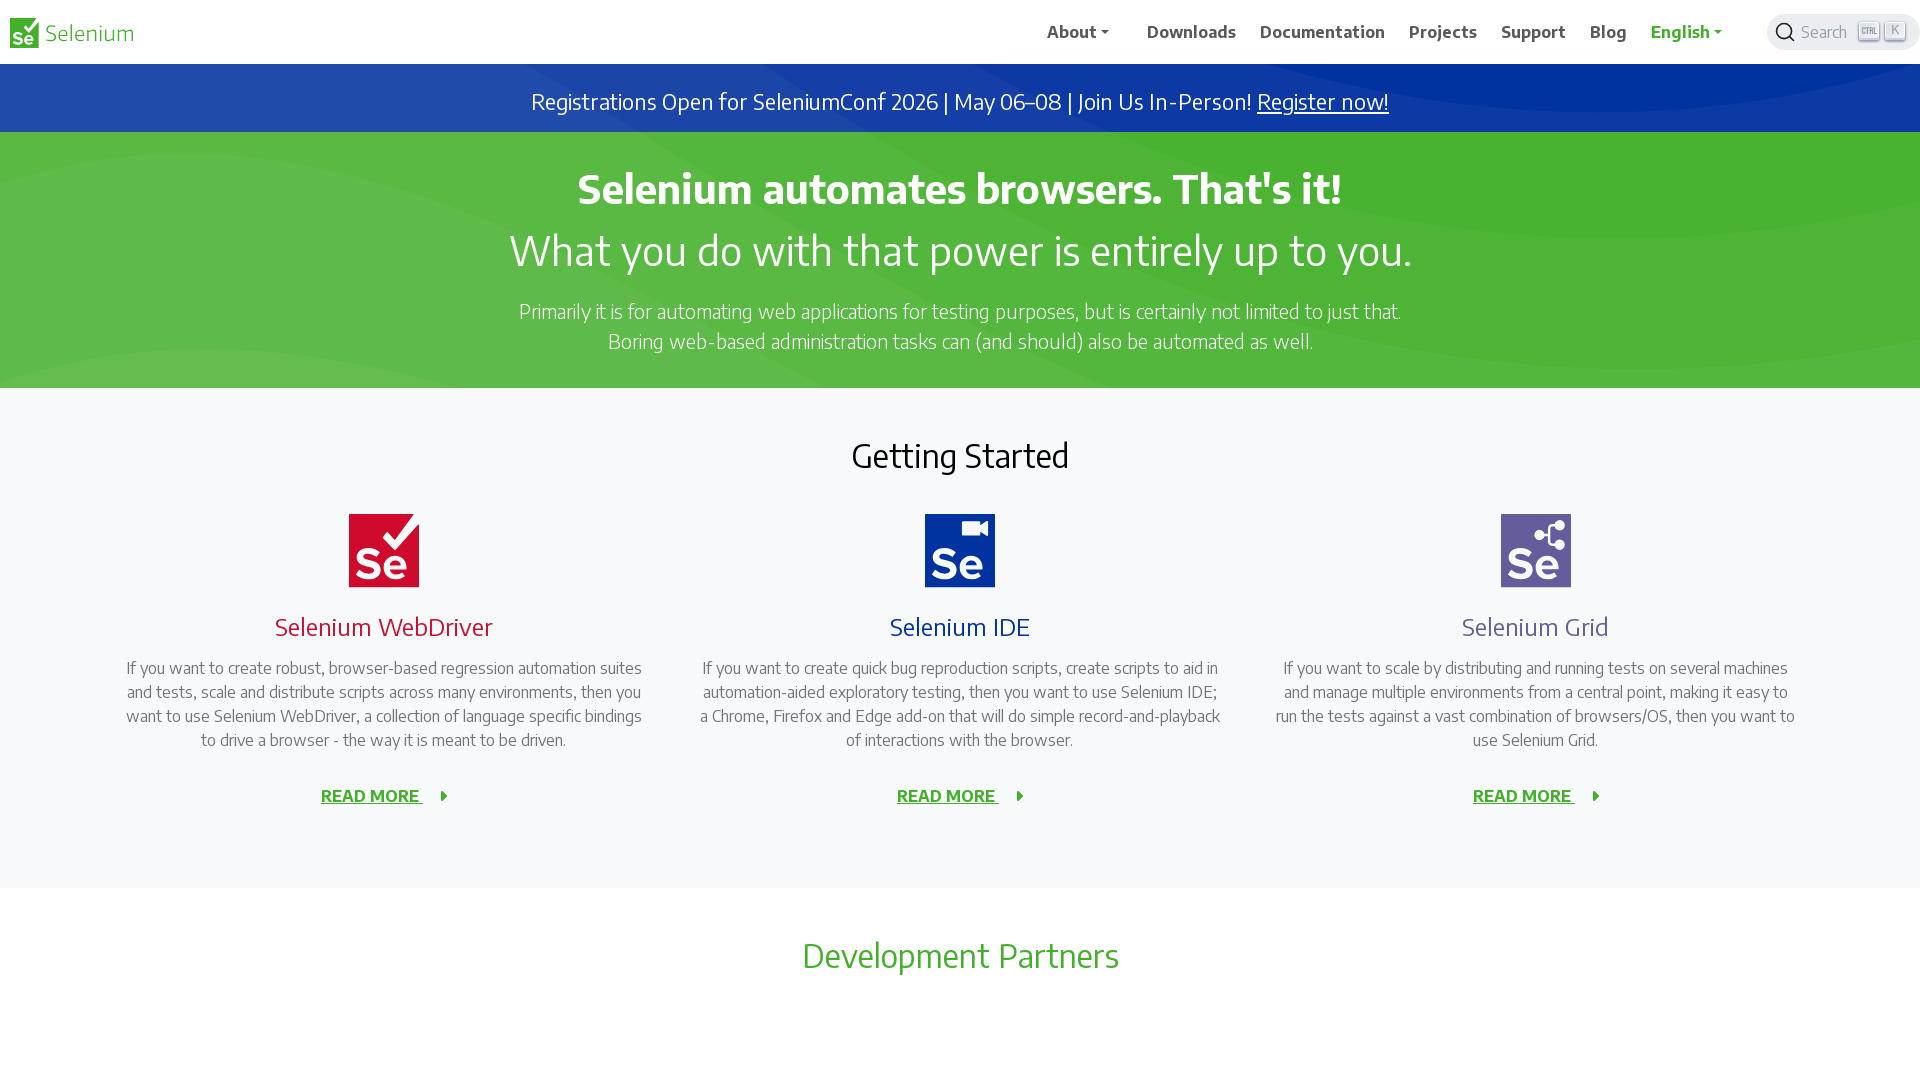

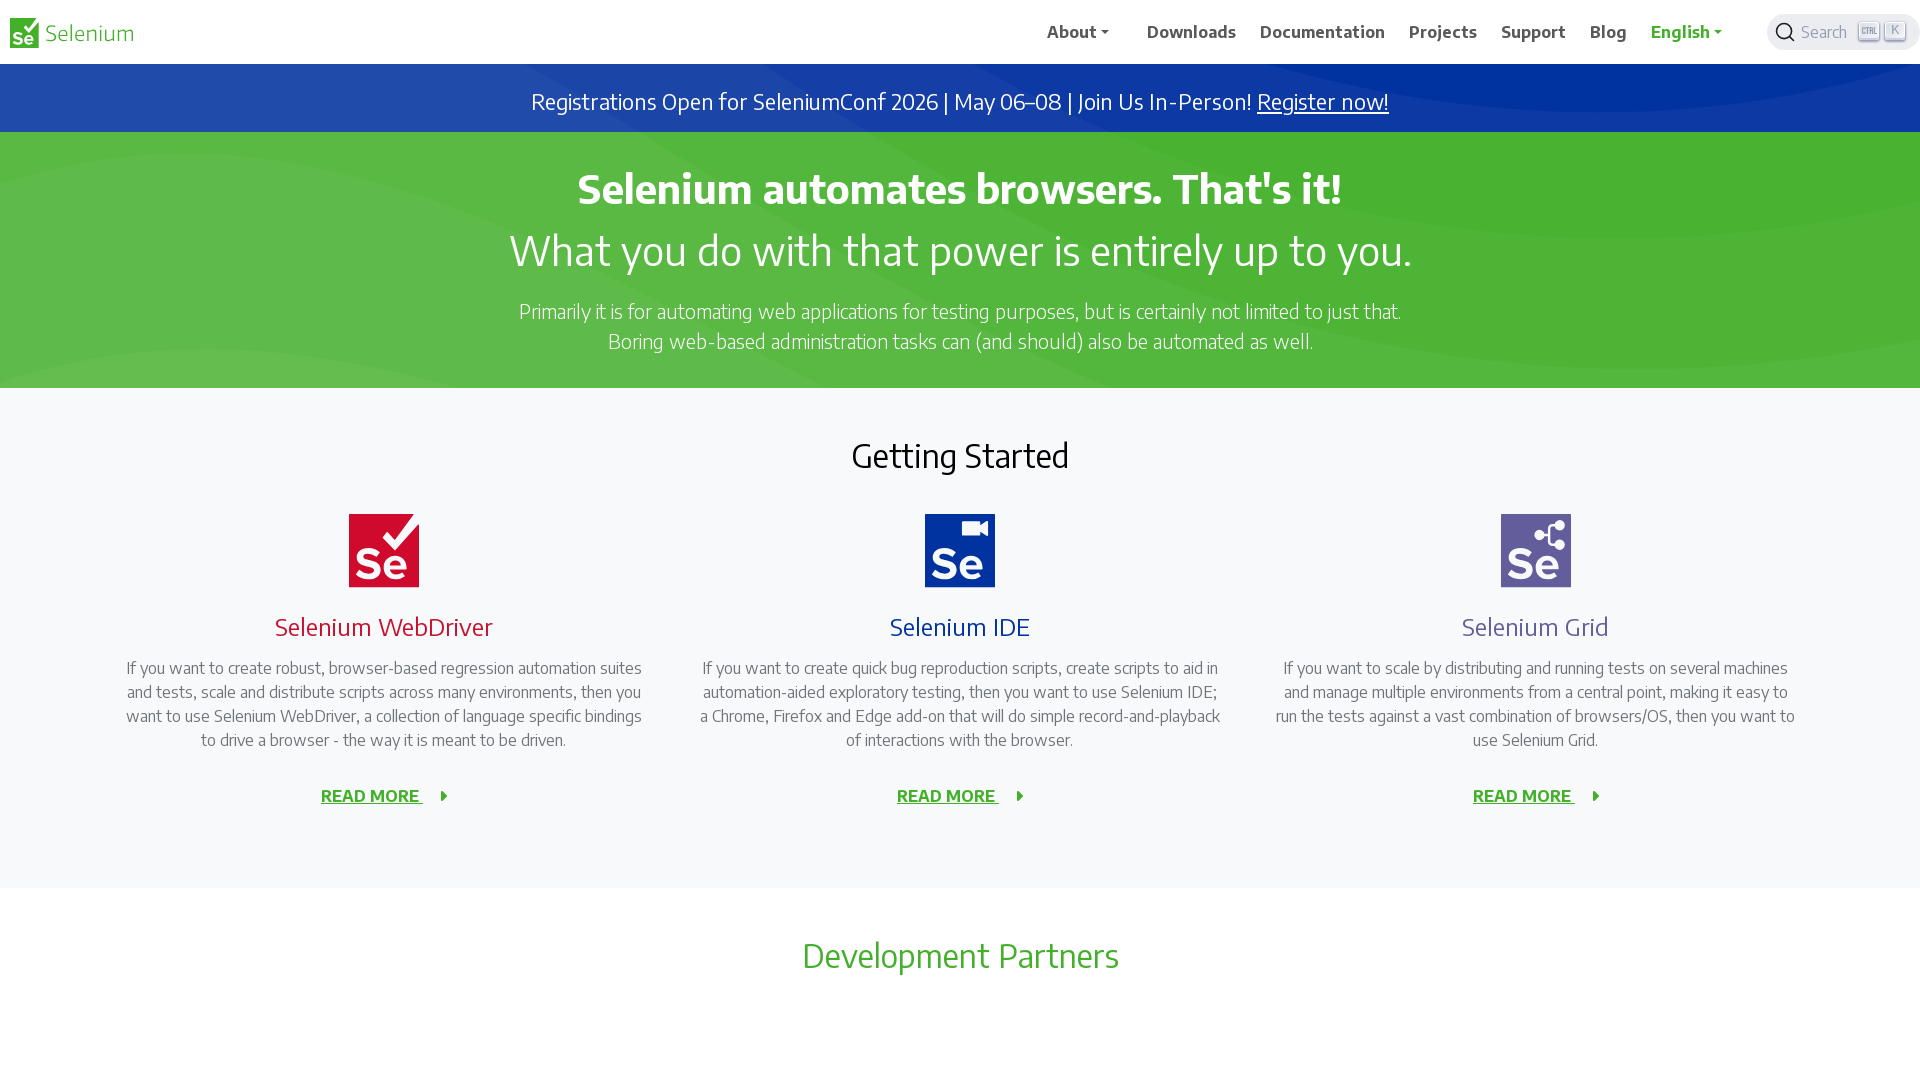